Tests a calculator web form by entering two numbers, selecting a division operation, clicking the calculate button, and handling the resulting alert dialog

Starting URL: https://demoselsite.azurewebsites.net/Webform1.aspx

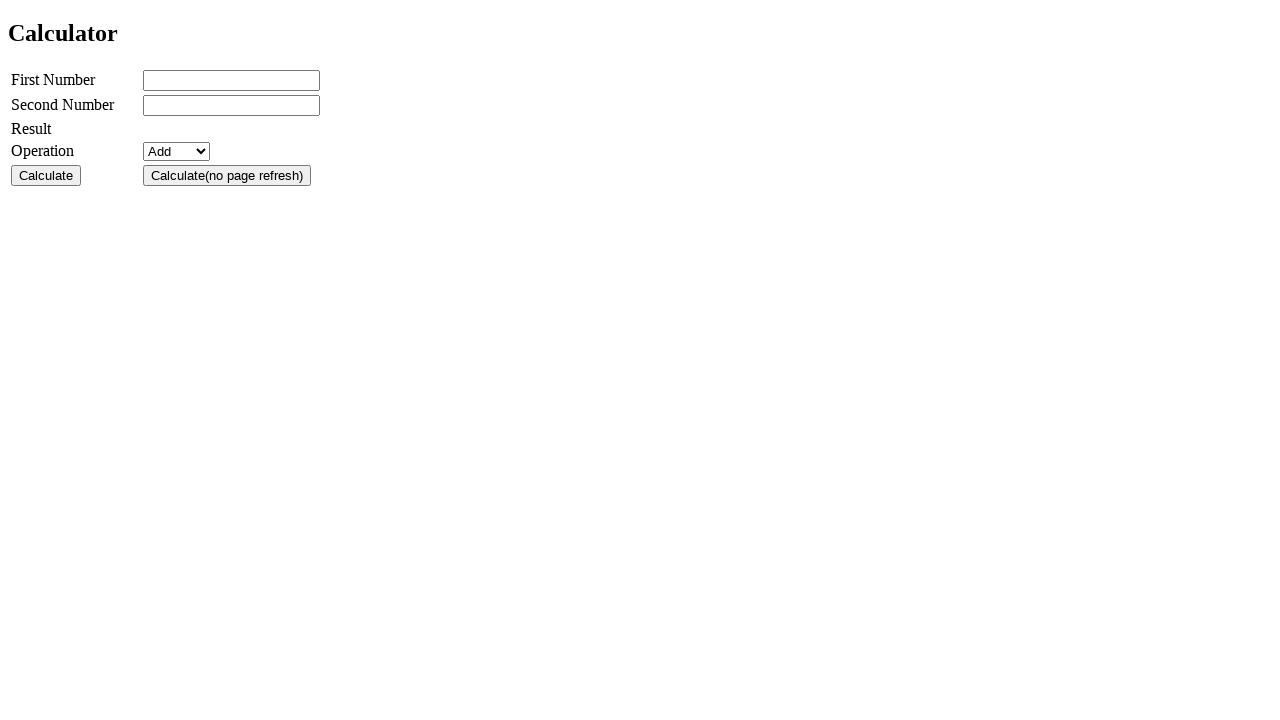

Filled first number field with '10' on input#txtno1
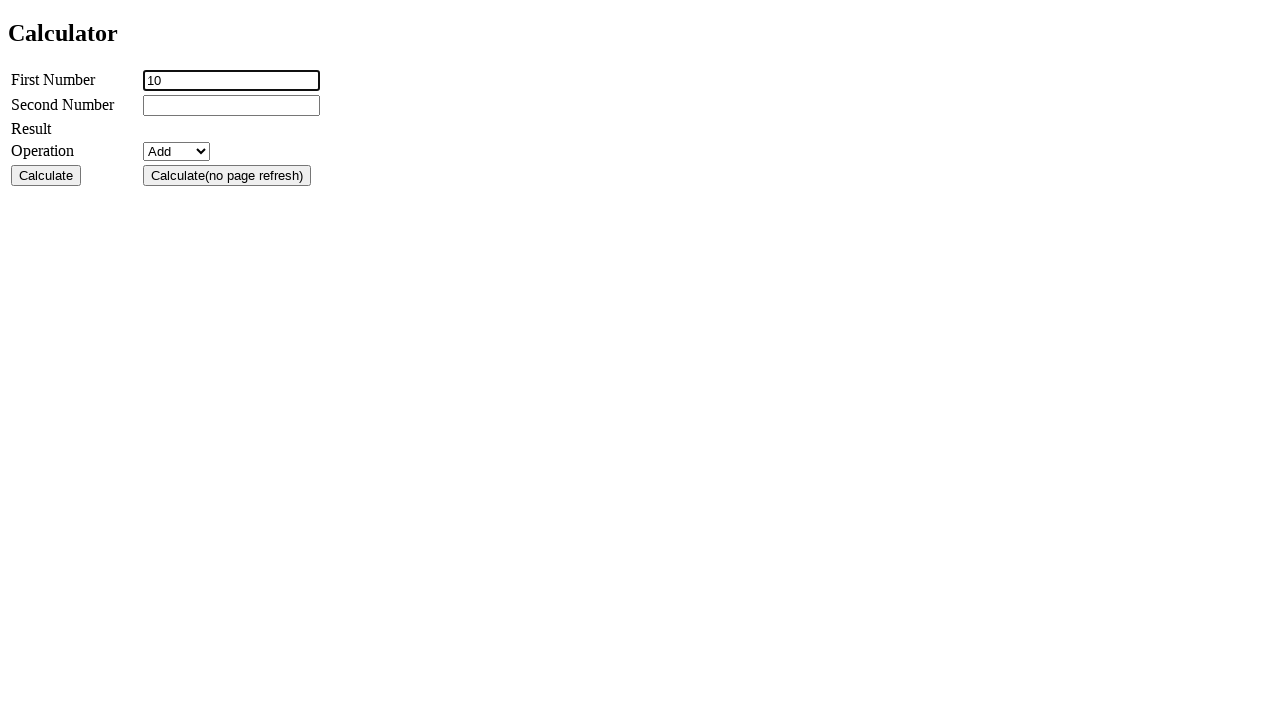

Filled second number field with '20' on input#txtno2
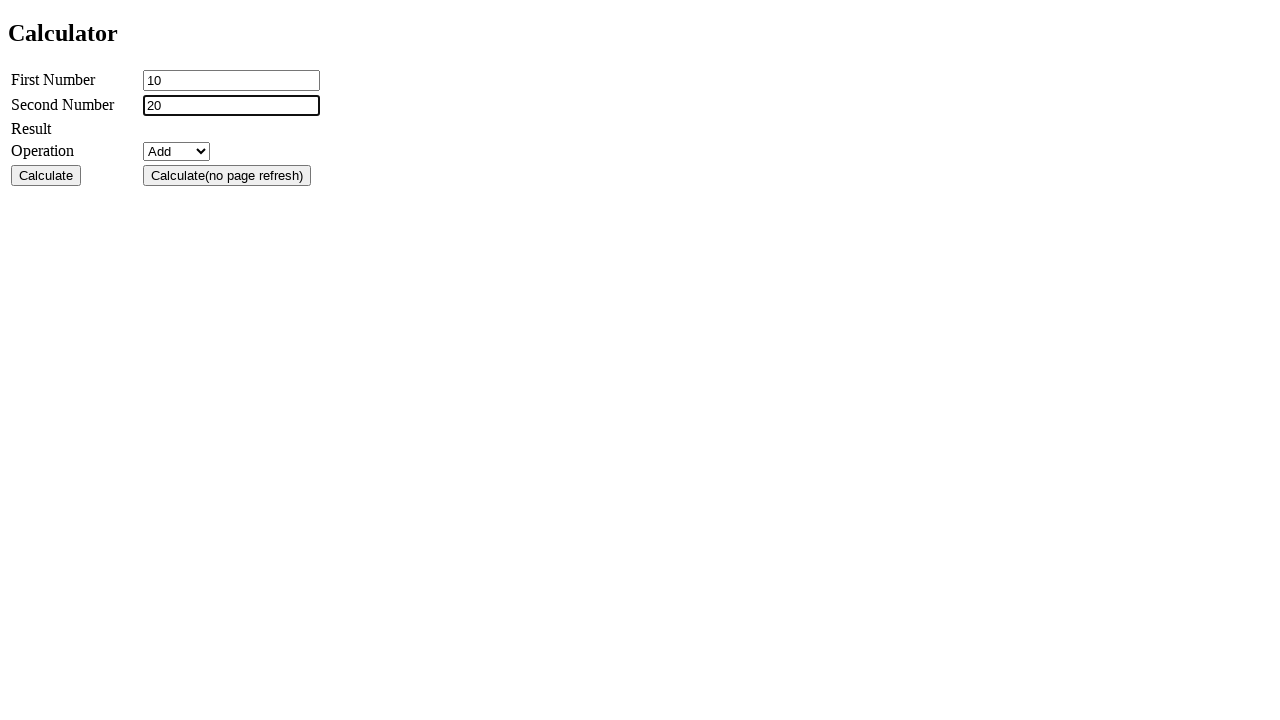

Selected 'Divide' operation from dropdown on select#cmbop
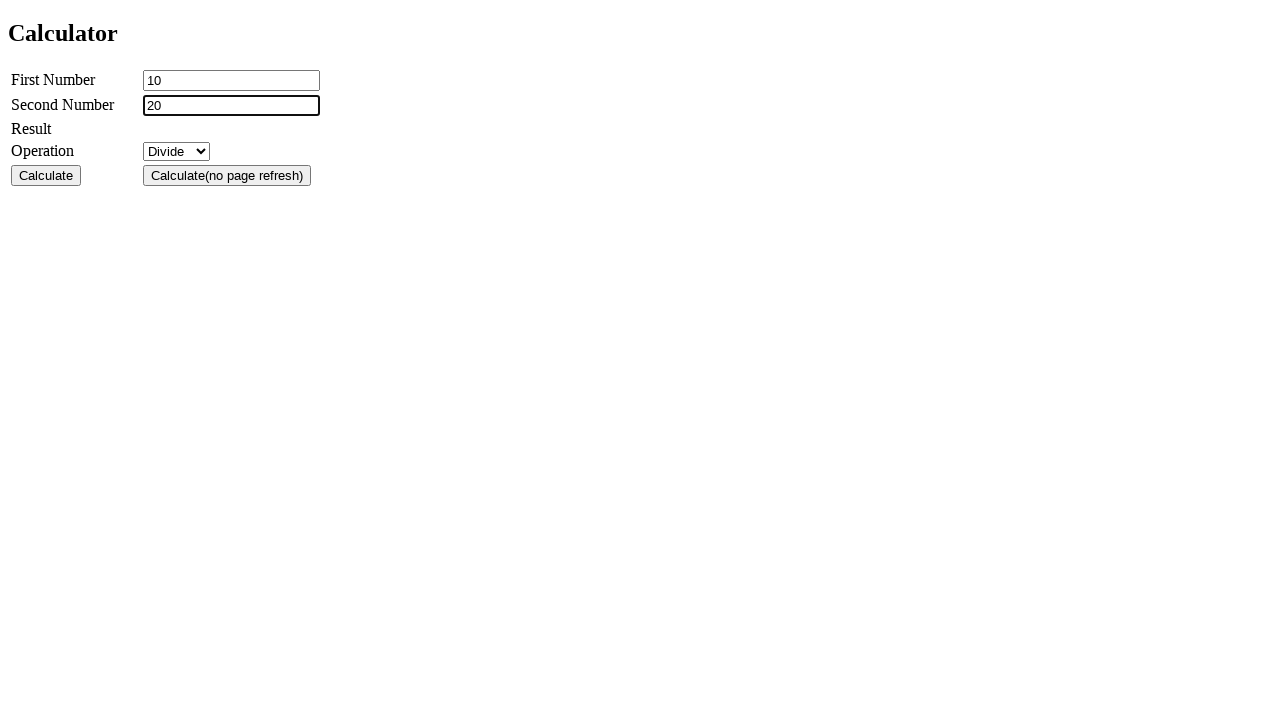

Clicked the calculate button at (227, 175) on input[type='button']
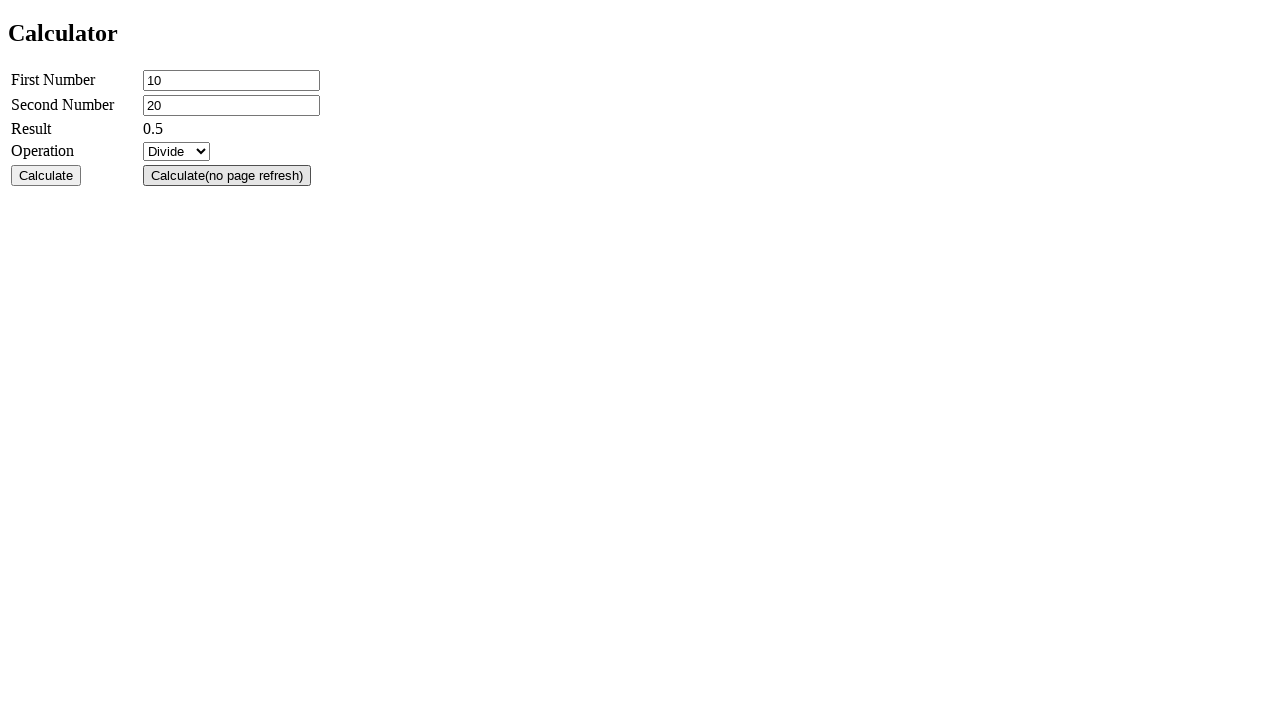

Configured alert dialog handler to dismiss alerts
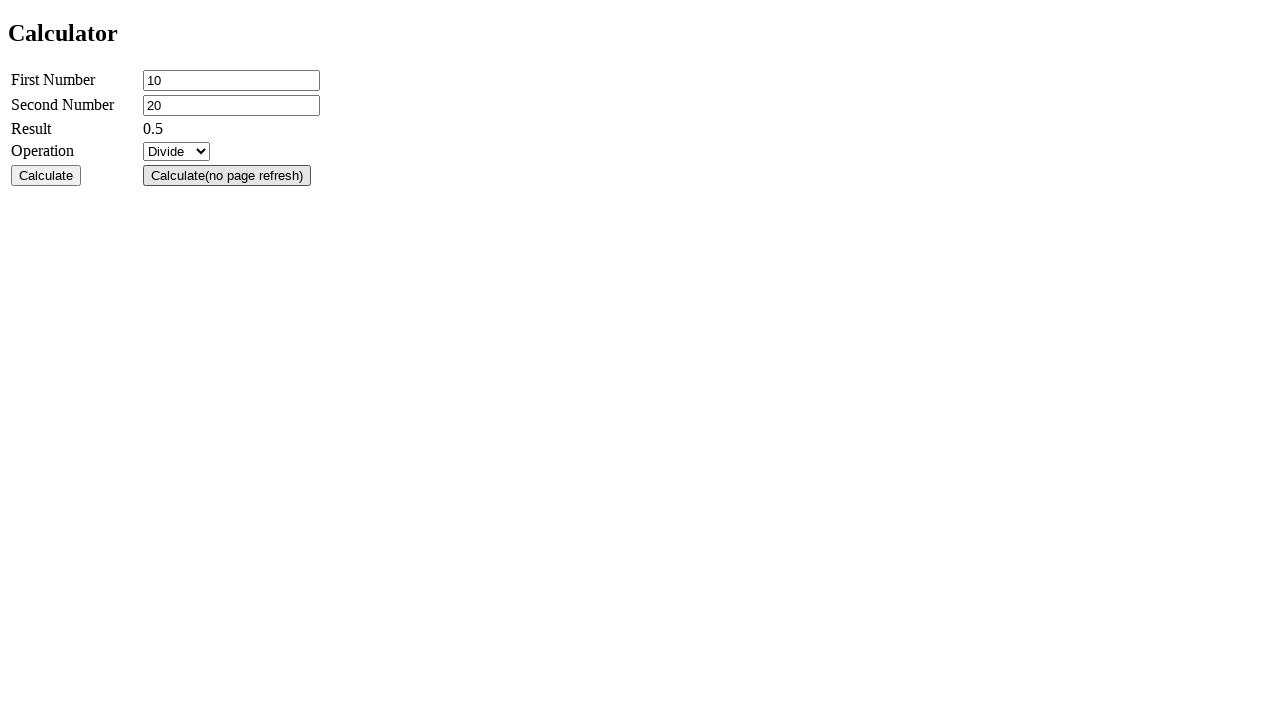

Waited 1 second for alert to appear and be handled
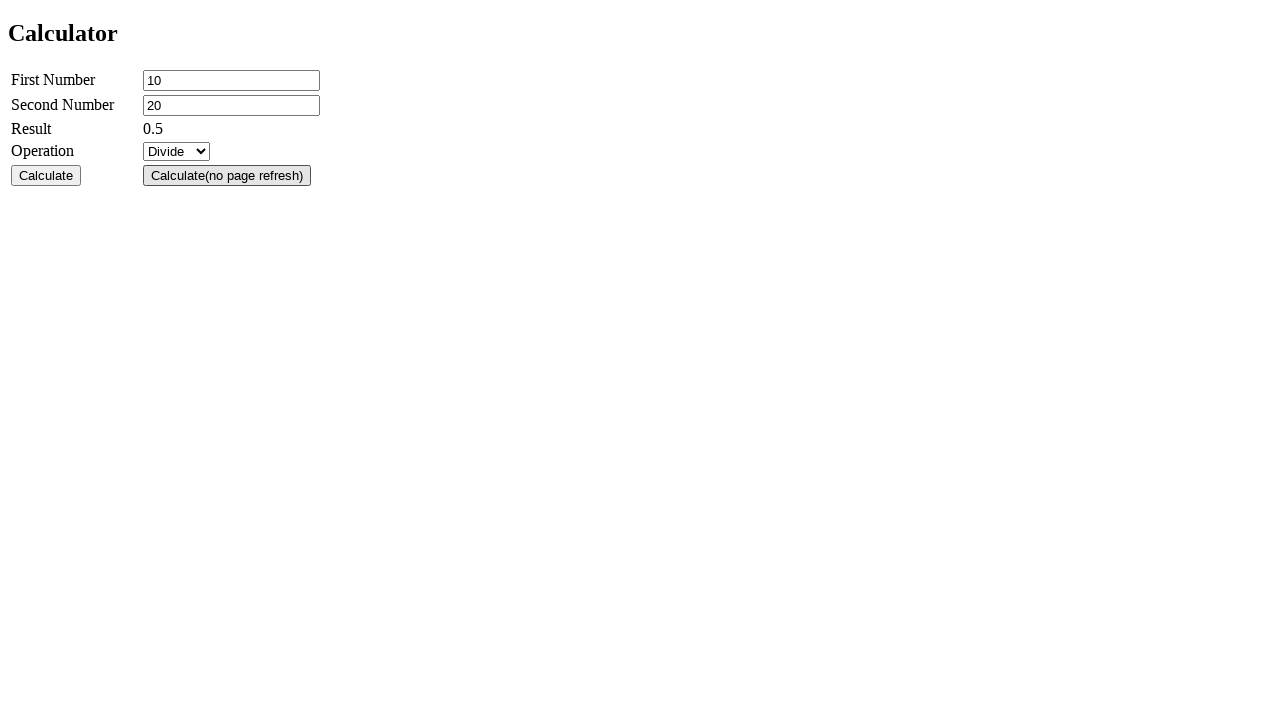

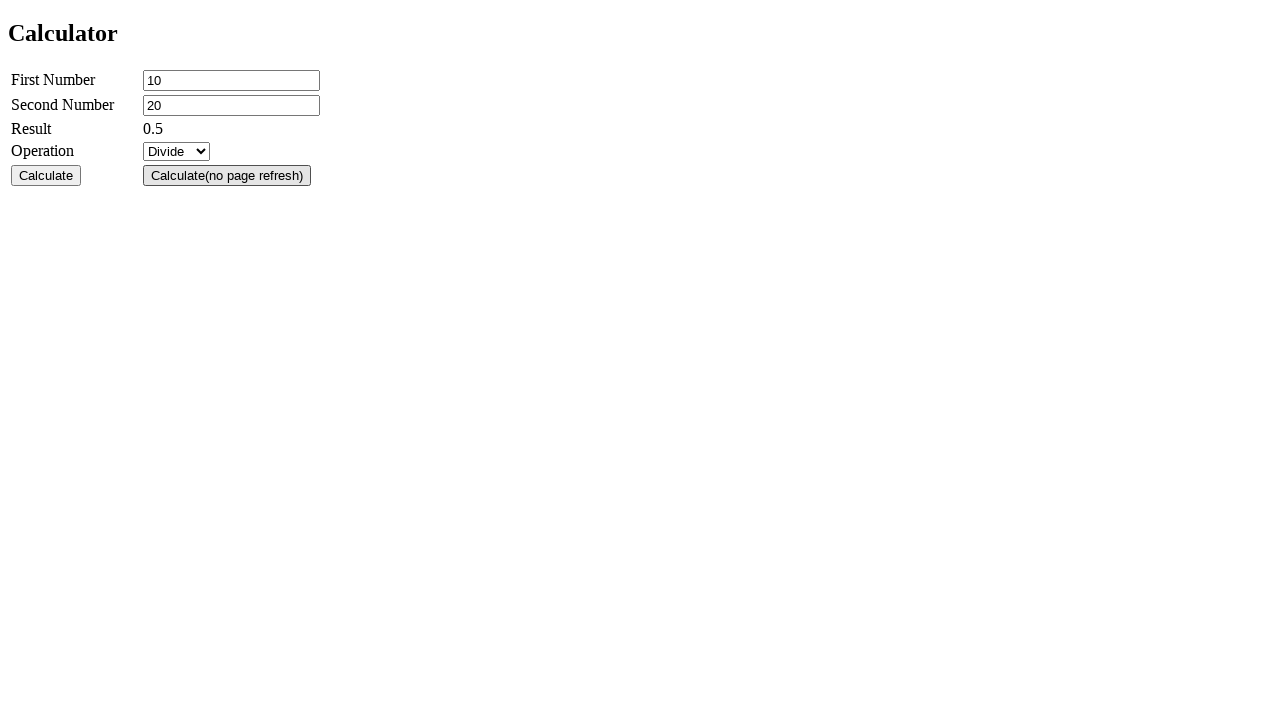